Tests checkbox functionality by finding and clicking on a specific checkbox option with value "Option-4"

Starting URL: http://syntaxprojects.com/basic-checkbox-demo.php

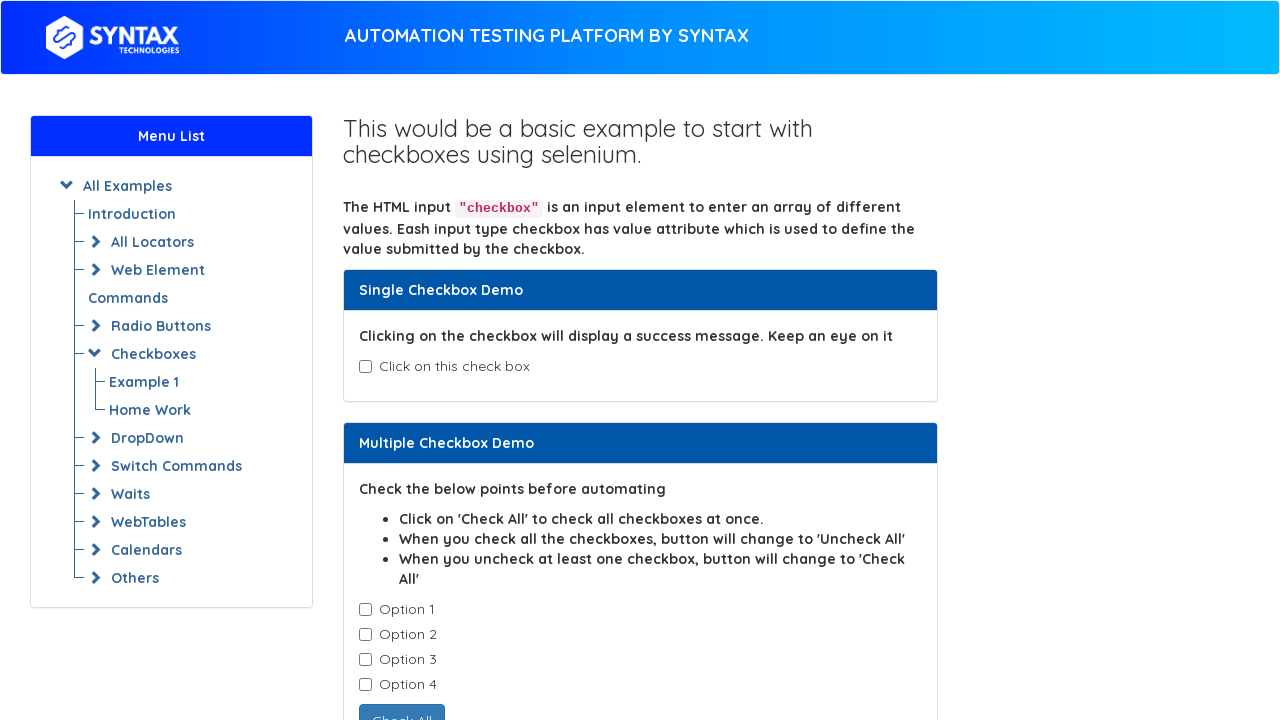

Navigated to checkbox demo page
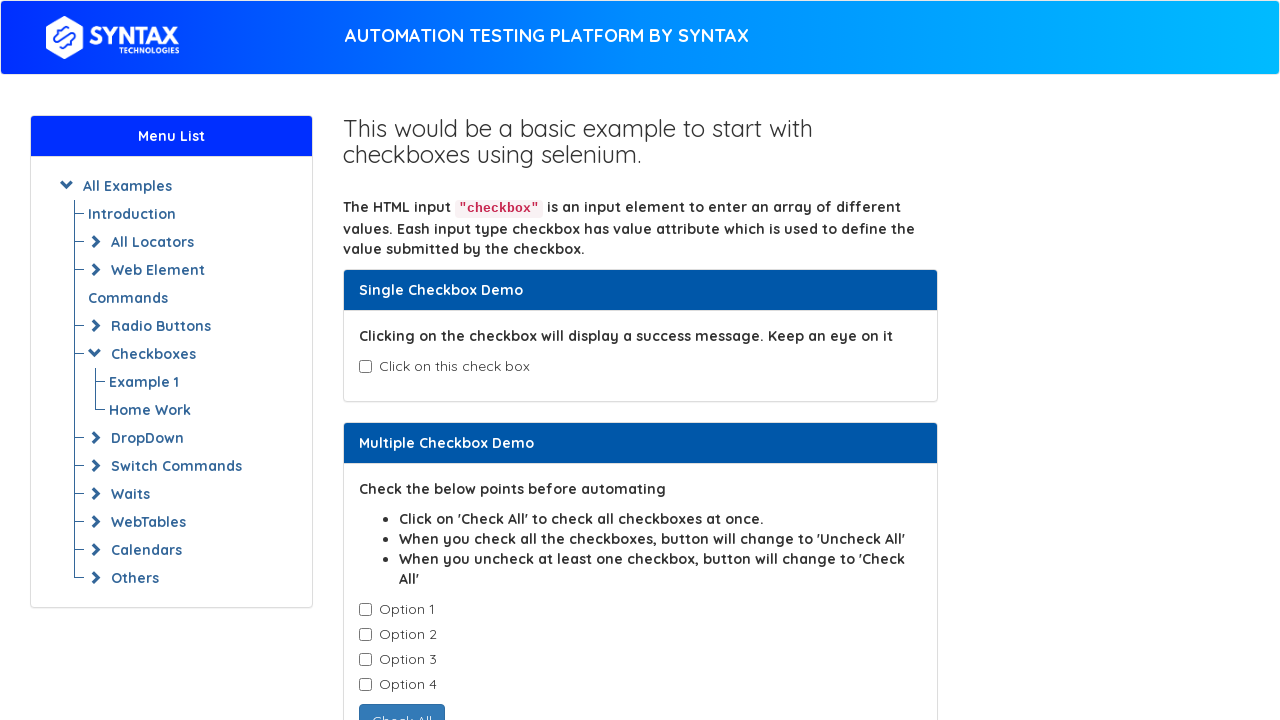

Found all checkboxes with class 'cb1-element'
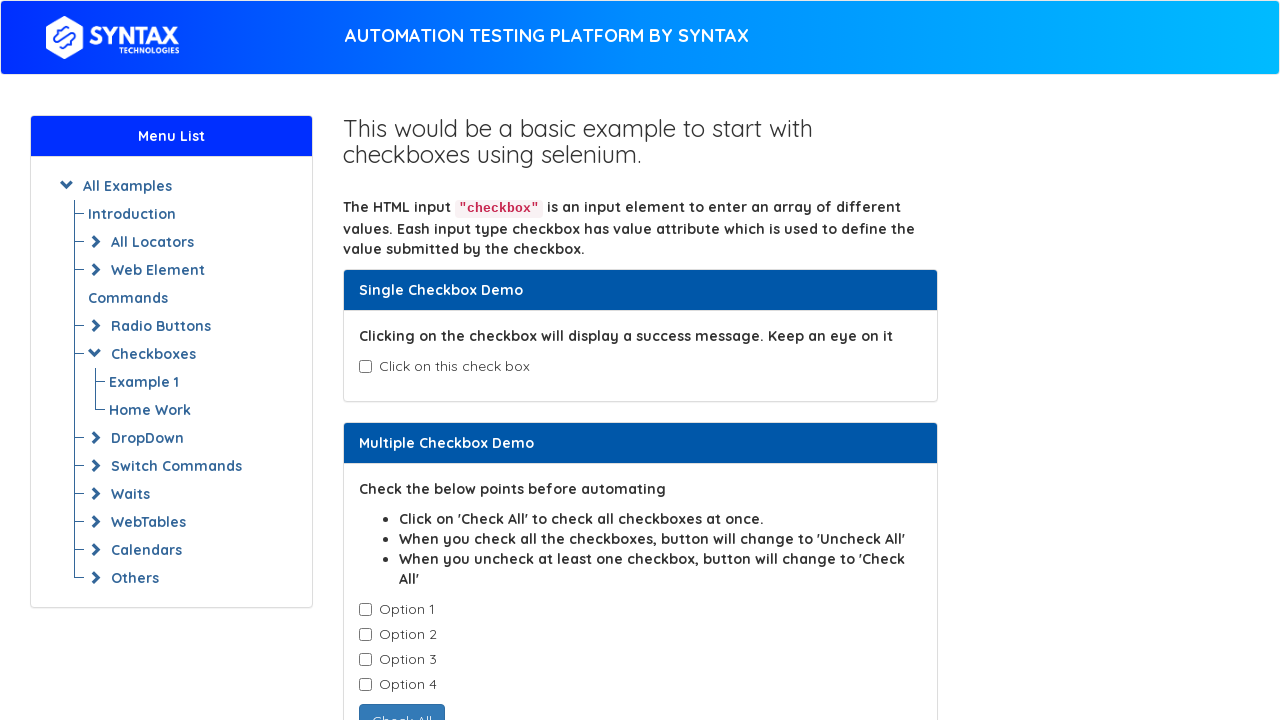

Retrieved checkbox value: Option-1
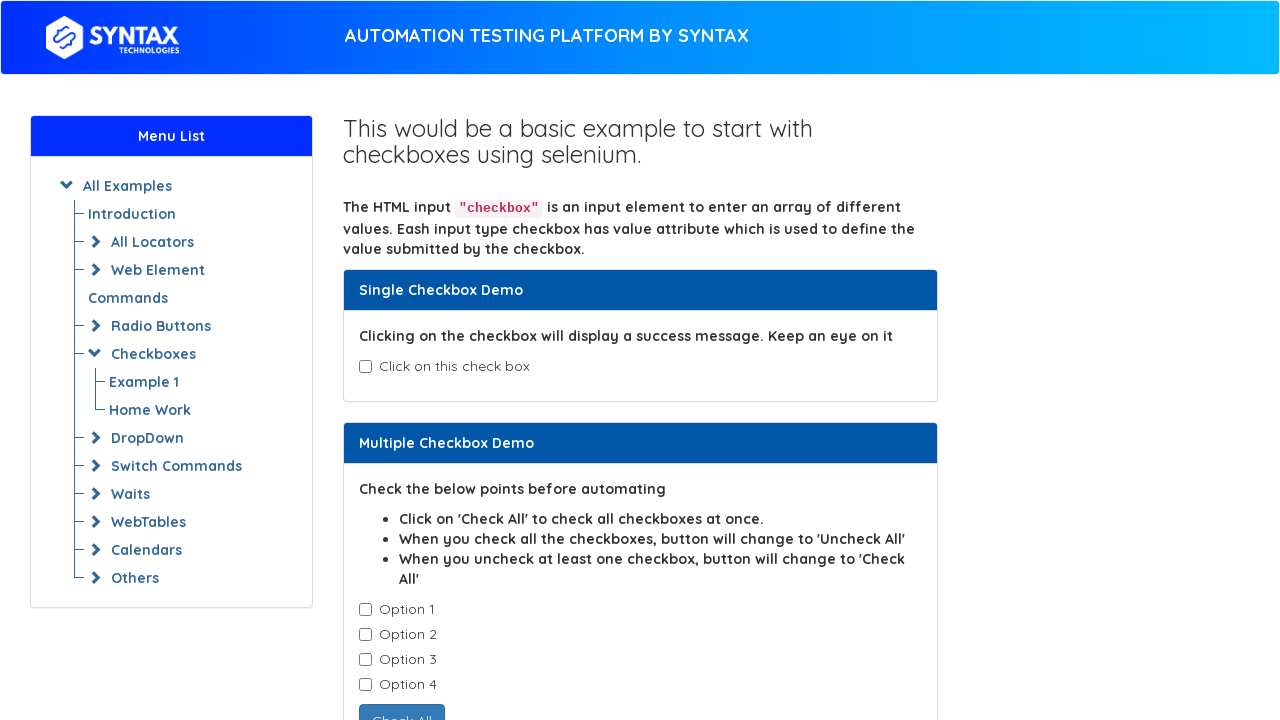

Retrieved checkbox value: Option-2
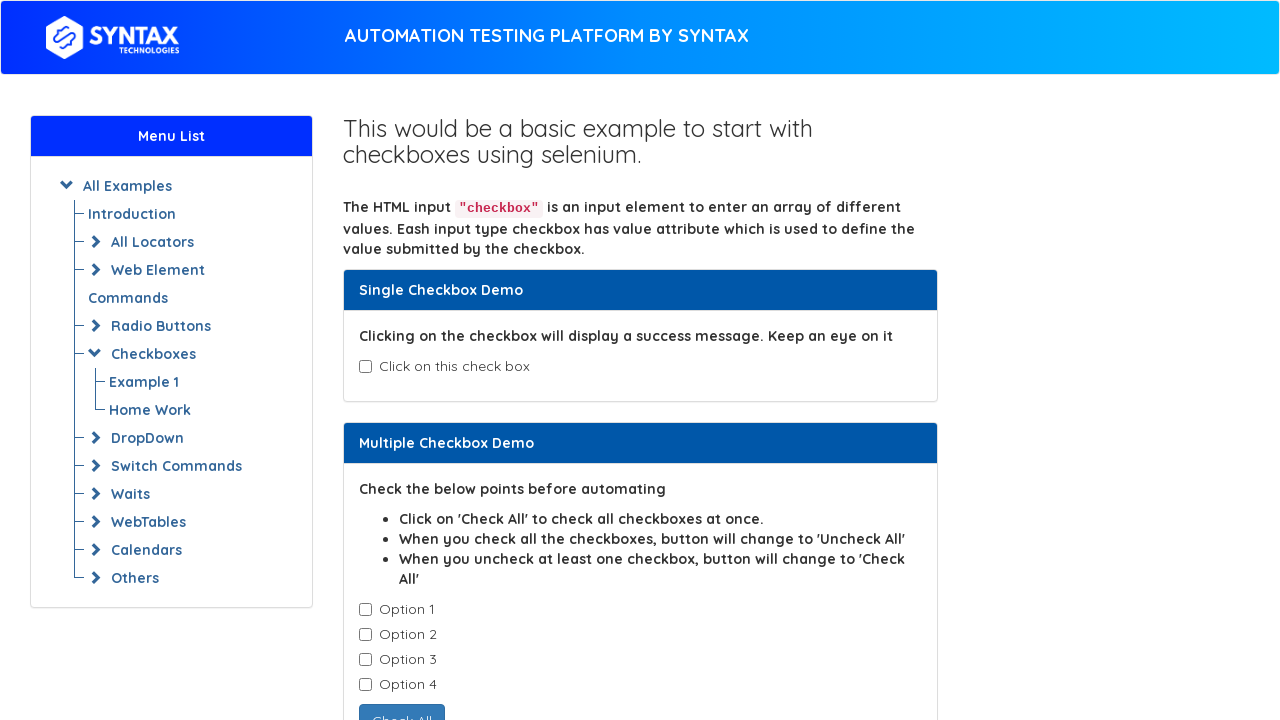

Retrieved checkbox value: Option-3
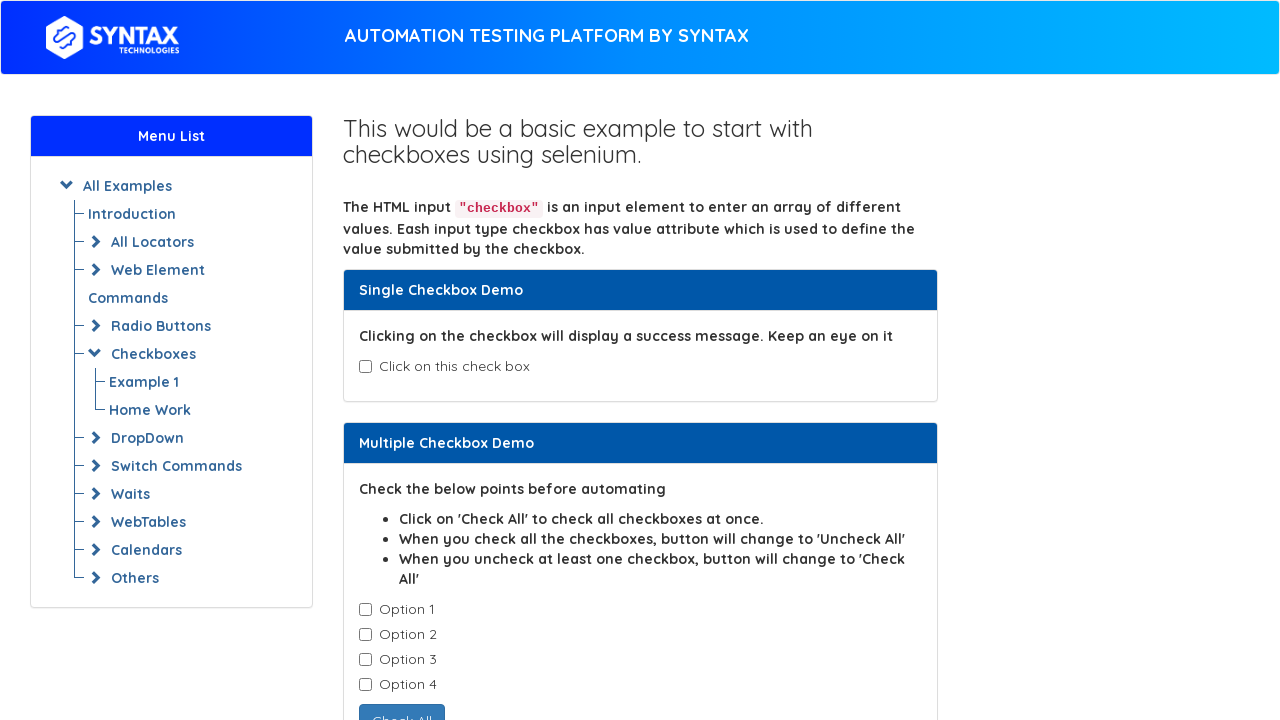

Retrieved checkbox value: Option-4
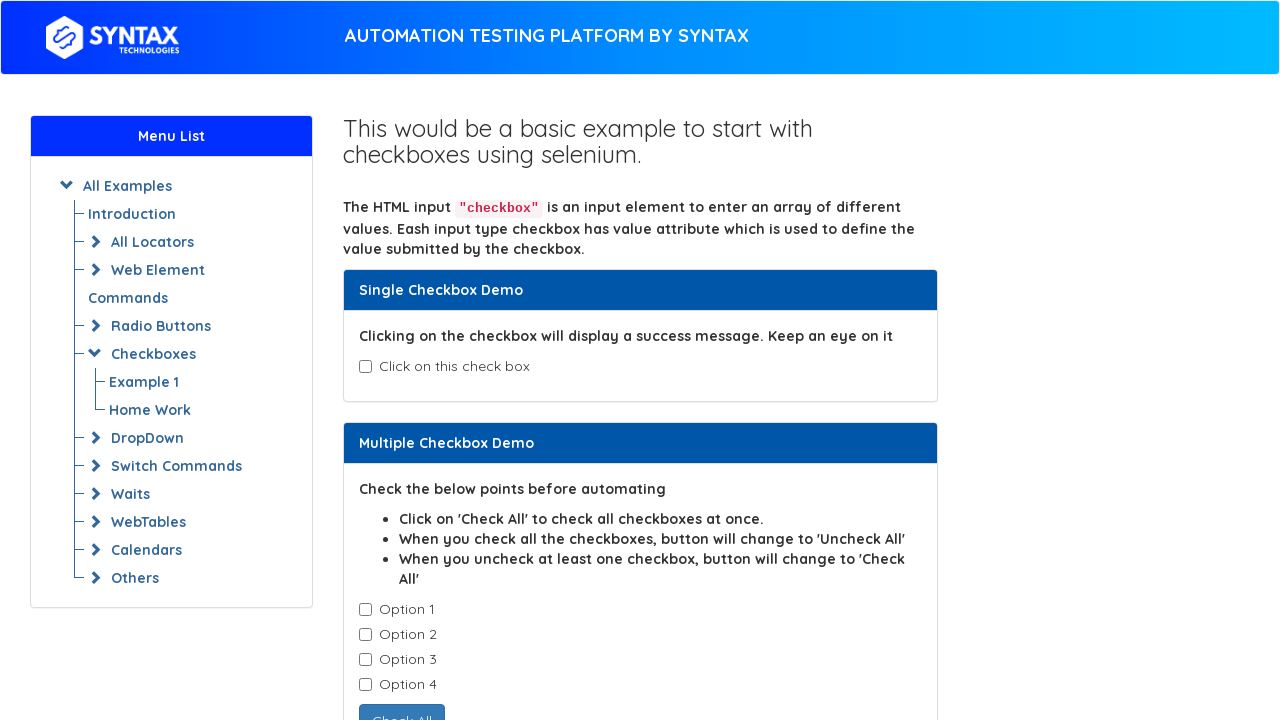

Clicked checkbox with value 'Option-4'
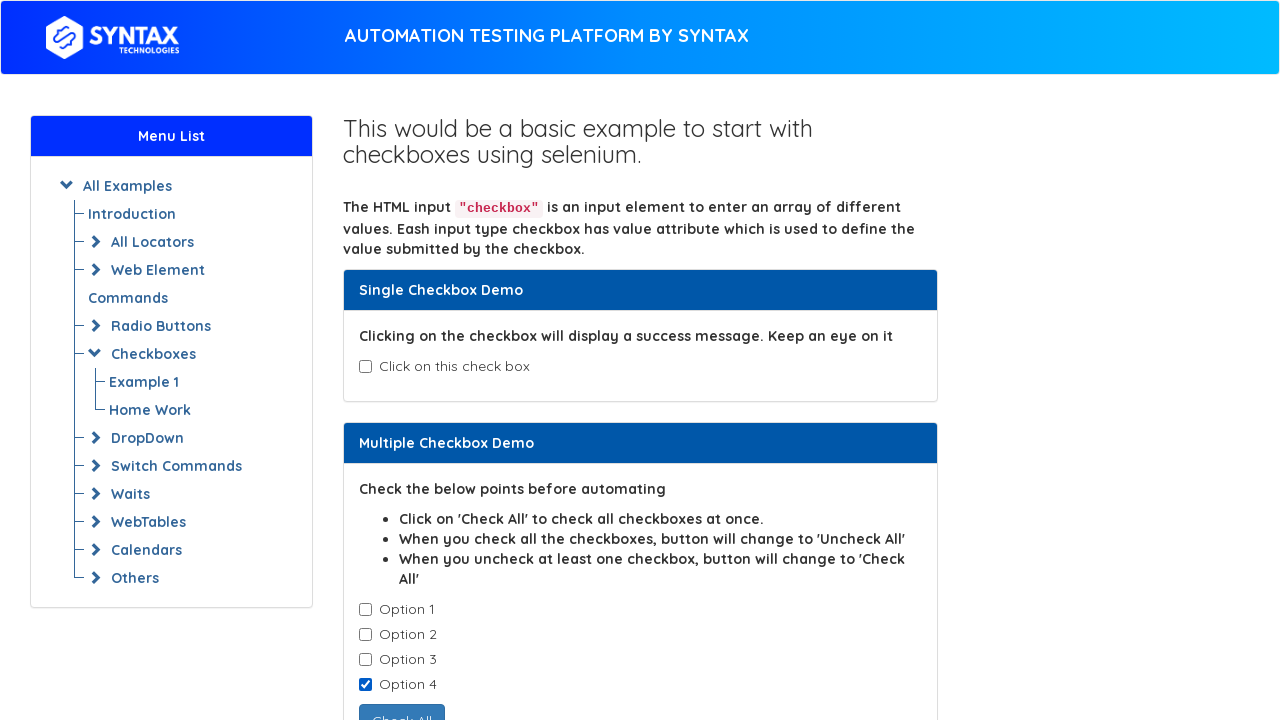

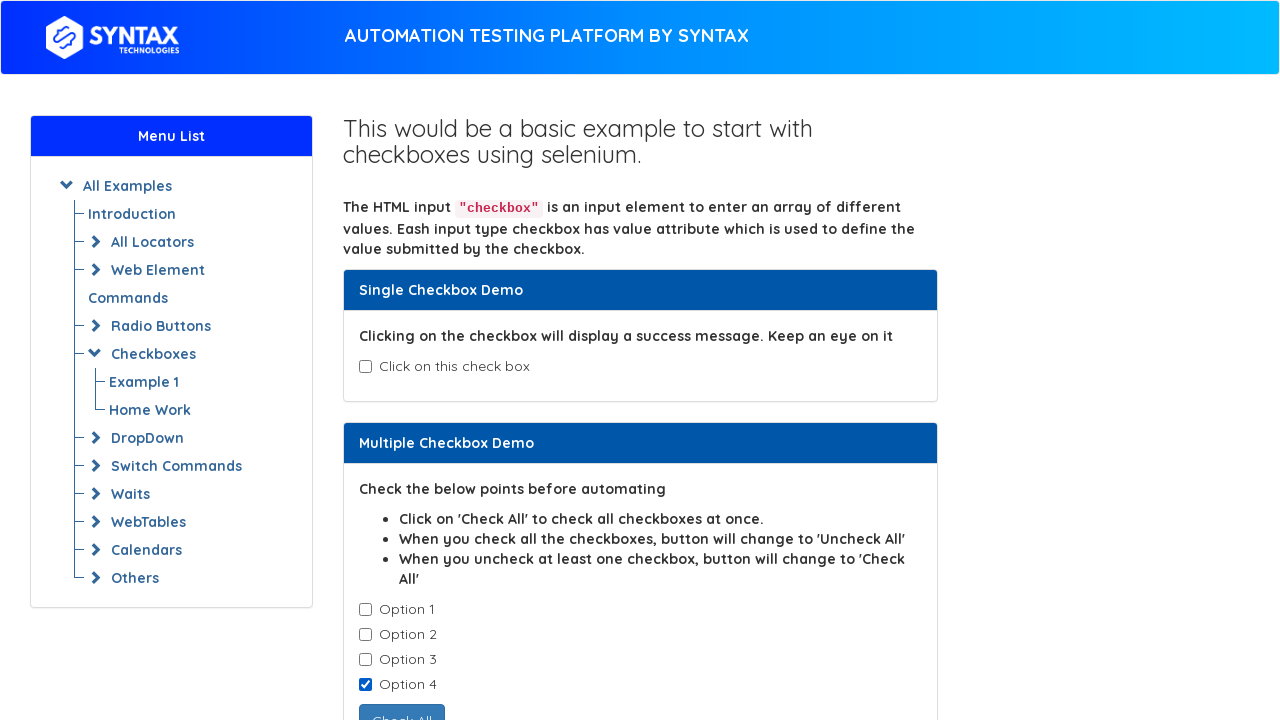